Tests scrolling functionality by navigating to the 12306 railway website and scrolling an element (the "友情链接" / Friendly Links section) into view.

Starting URL: https://www.12306.cn/index/

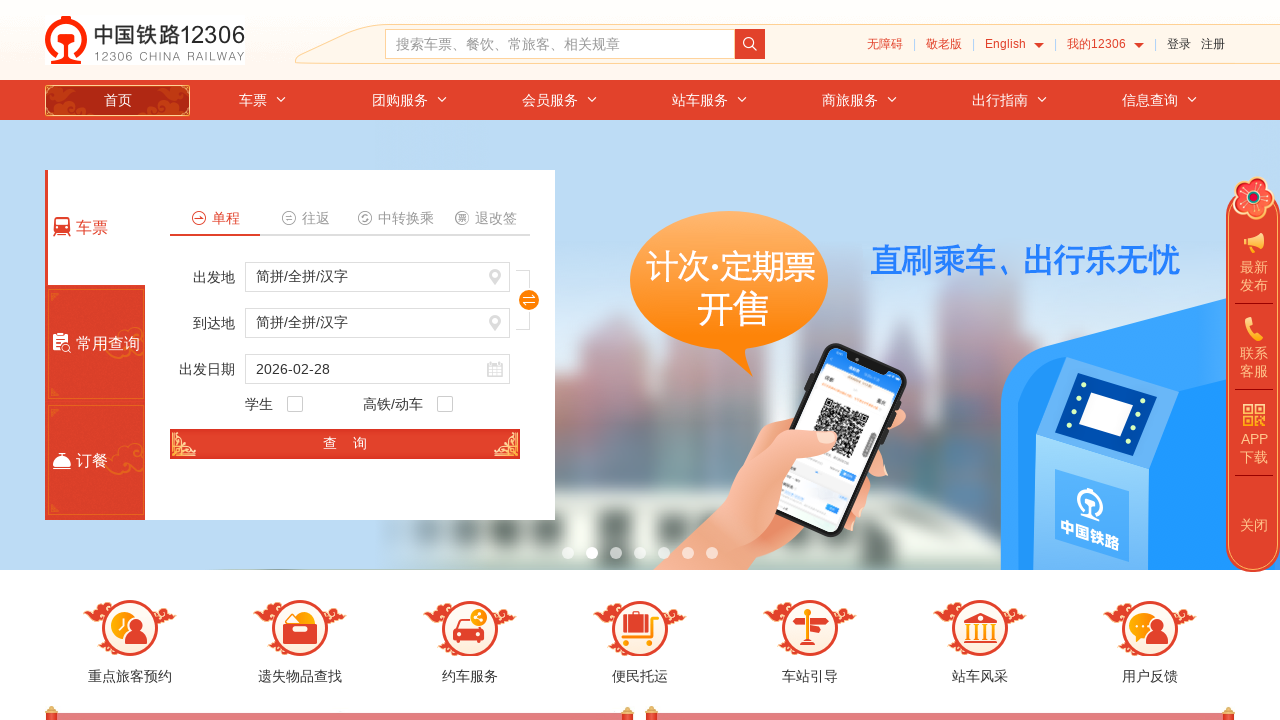

Navigated to 12306 railway website homepage
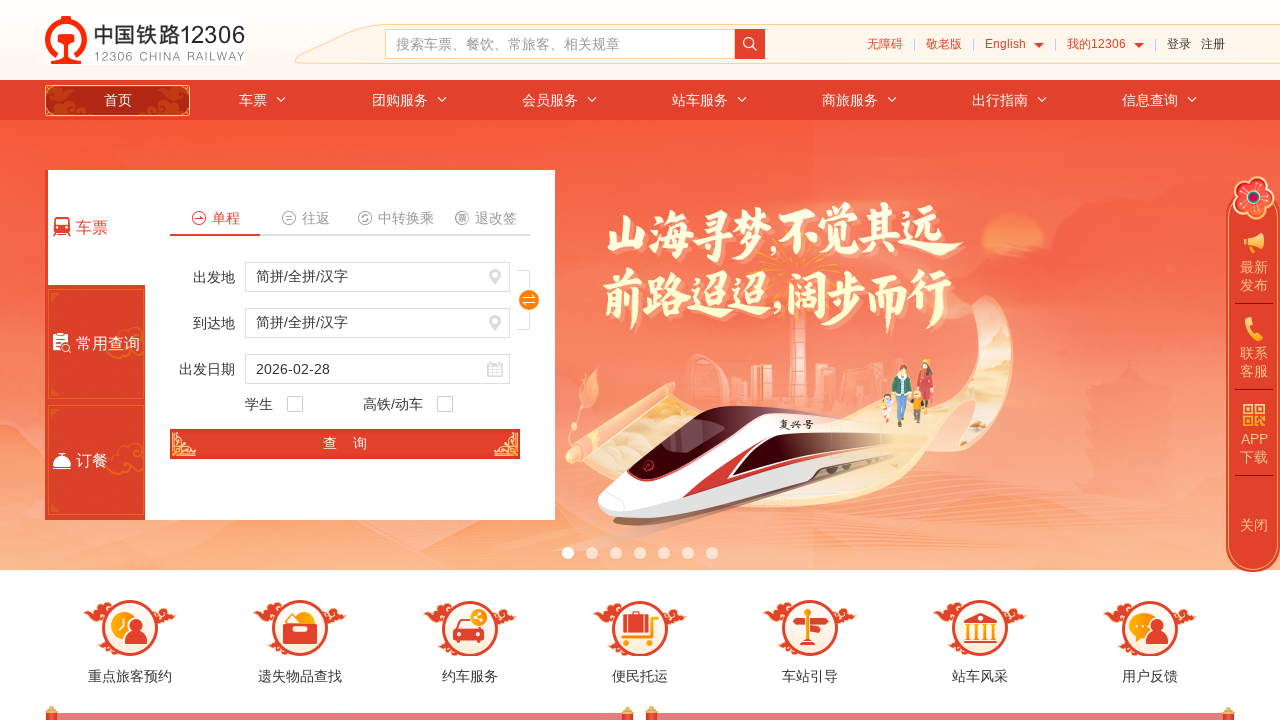

Located the '友情链接' (Friendly Links) heading element
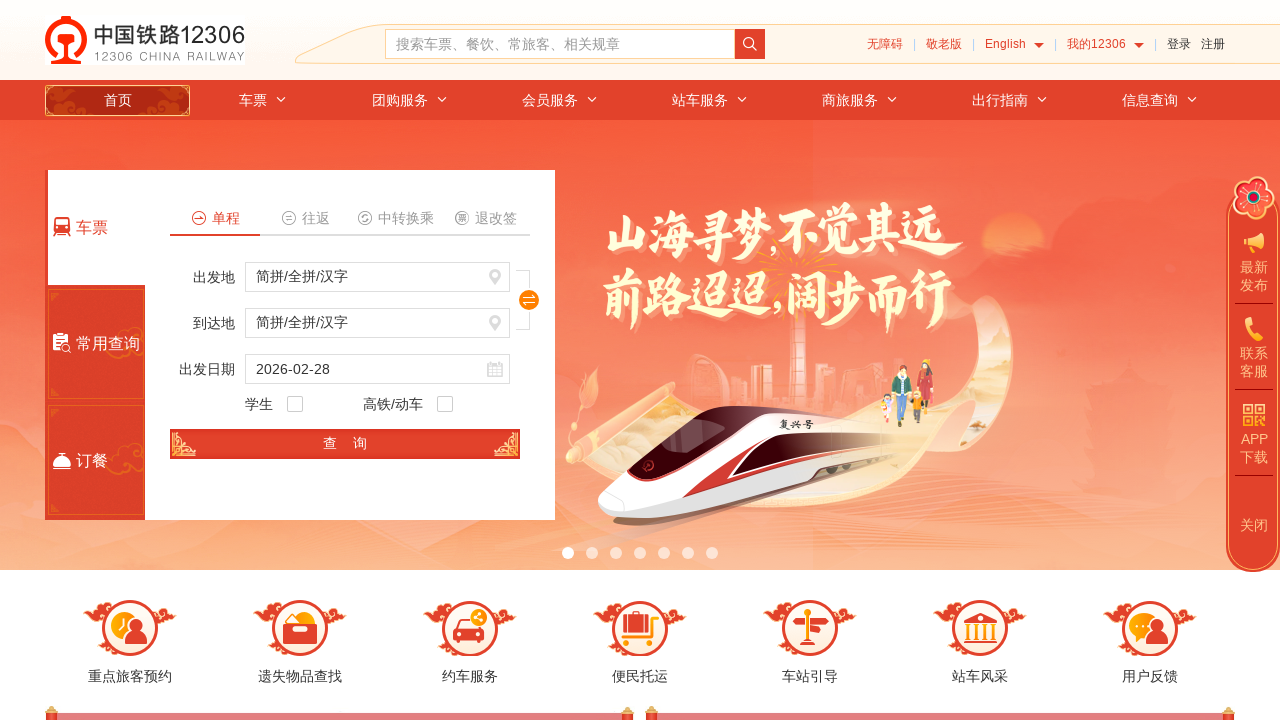

Scrolled the '友情链接' element into view
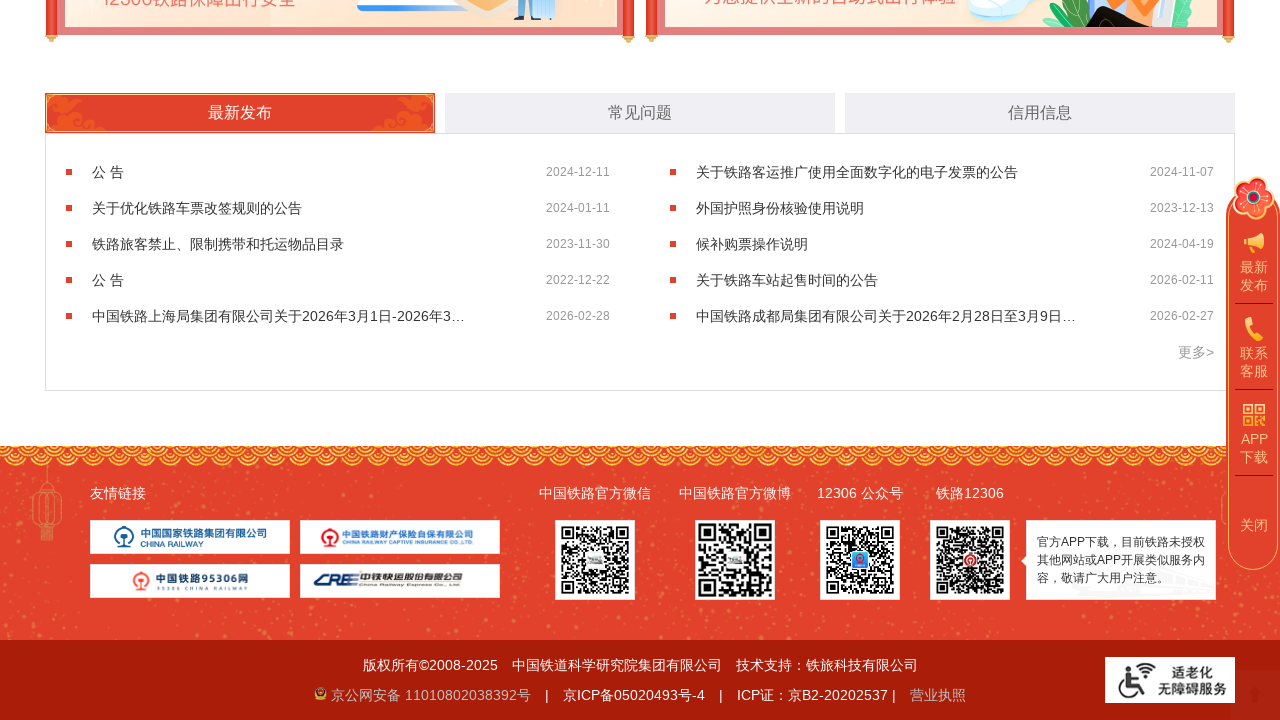

Waited 2 seconds to observe the scroll action
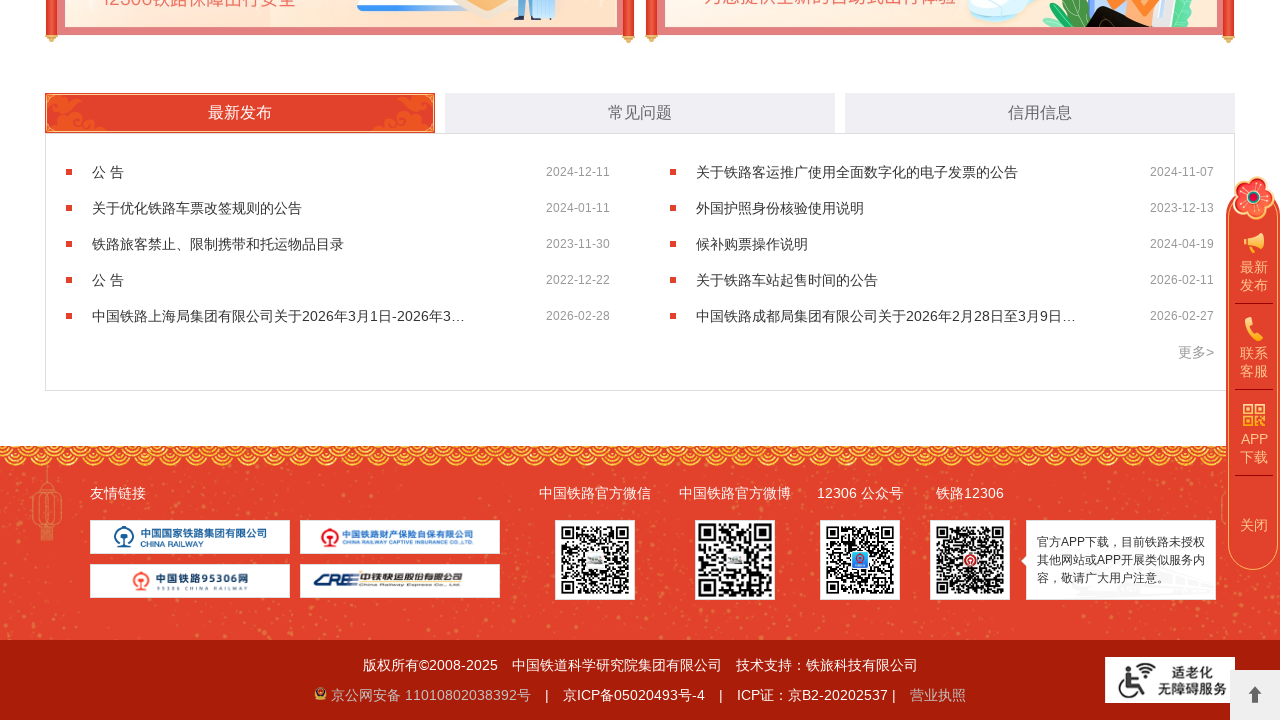

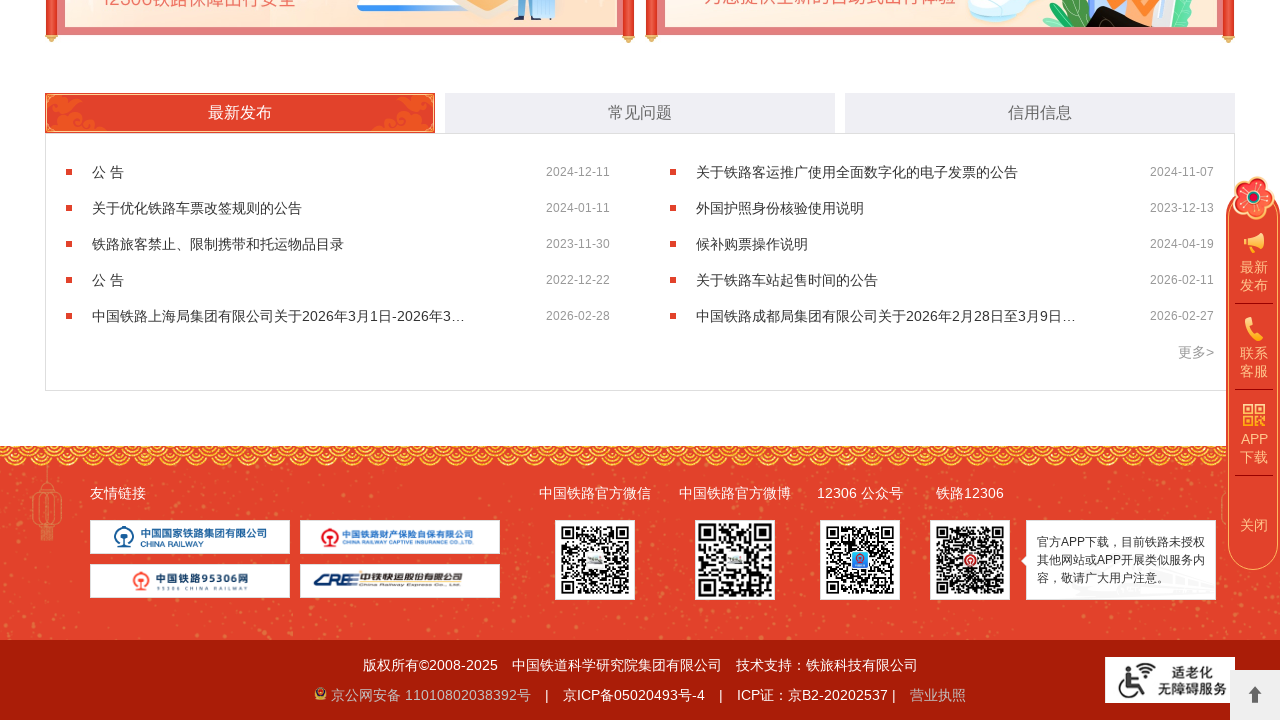